Navigates to DemoQA website, clicks on the Forms section, opens the Practice Form, and fills out the form with personal details including name, email, gender, phone number, hobbies, and address, then submits the form.

Starting URL: https://demoqa.com/

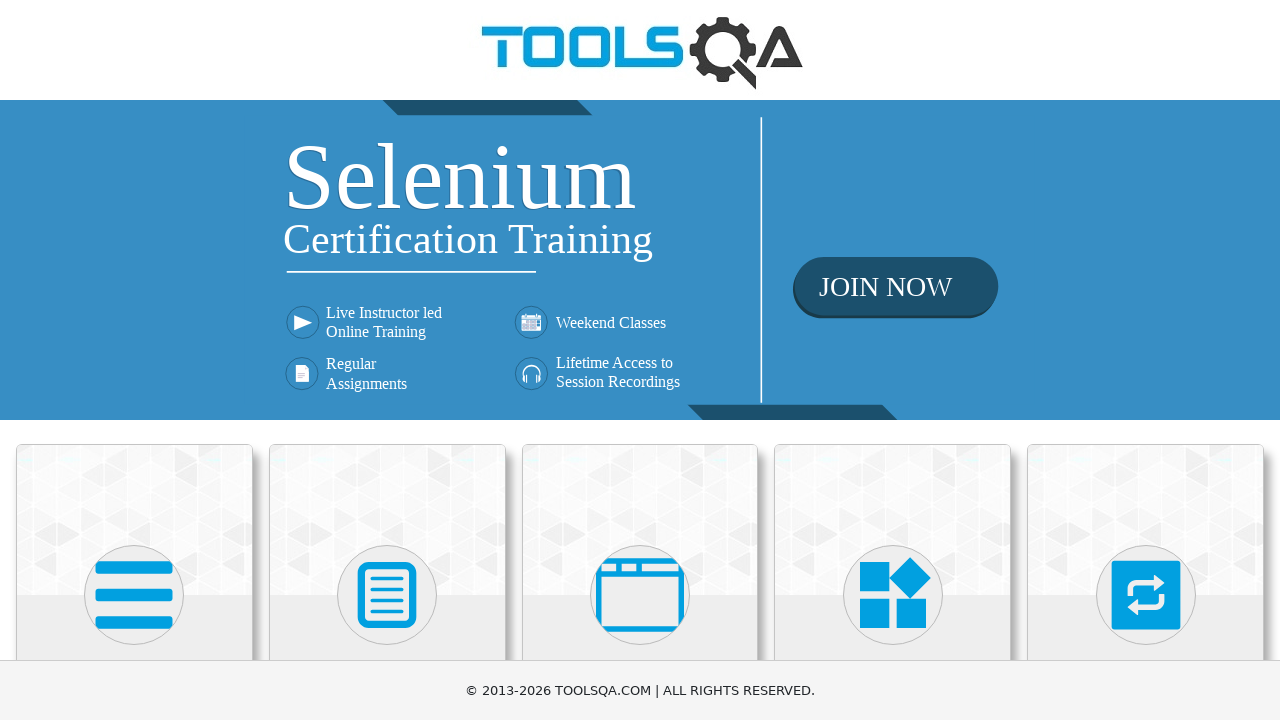

Clicked on Forms section at (387, 595) on (//div[@class='avatar mx-auto white'])[2]
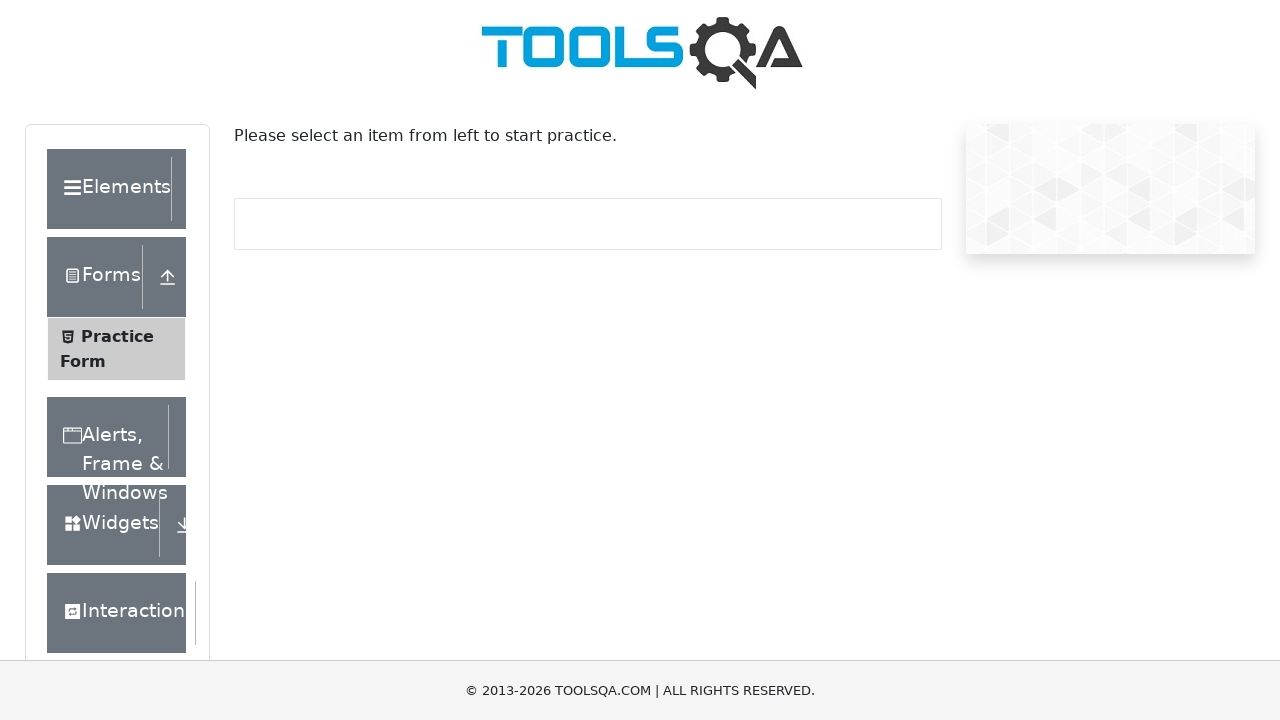

Clicked on Practice Form menu item at (116, 349) on (//div[@class='element-group']//child::li[@id='item-0'])[2]
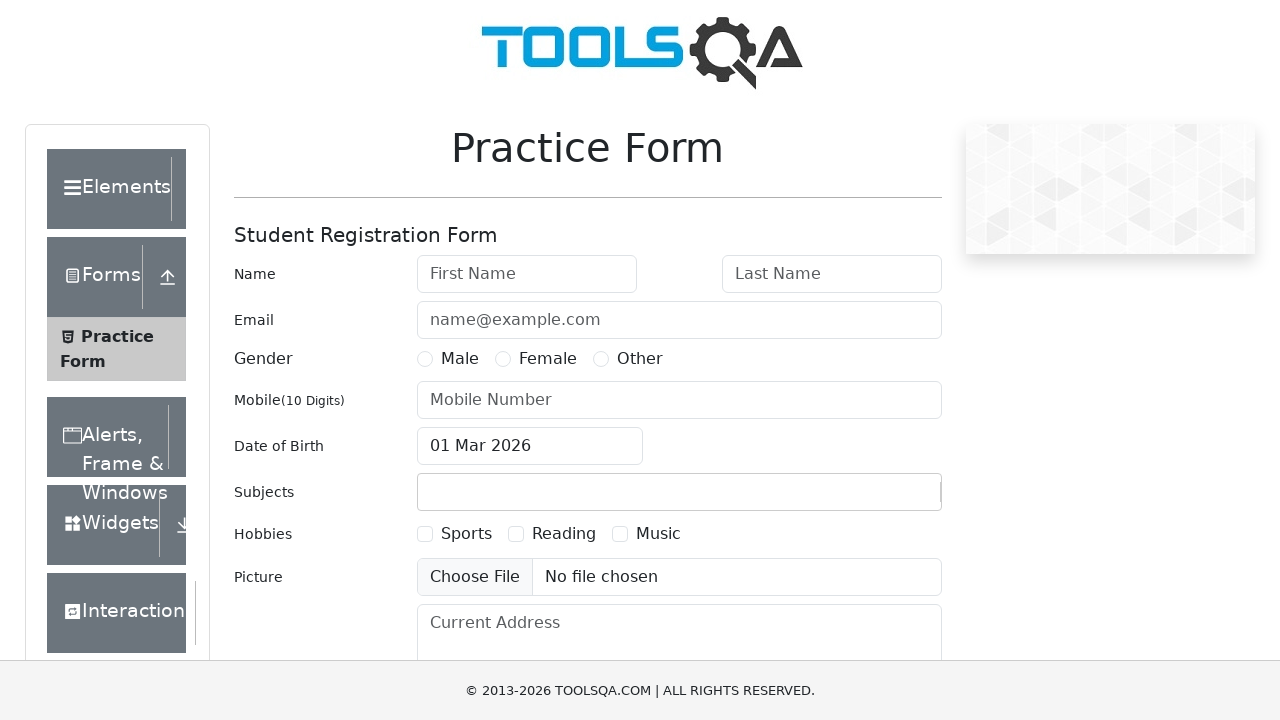

Filled first name with 'sneha' on #firstName
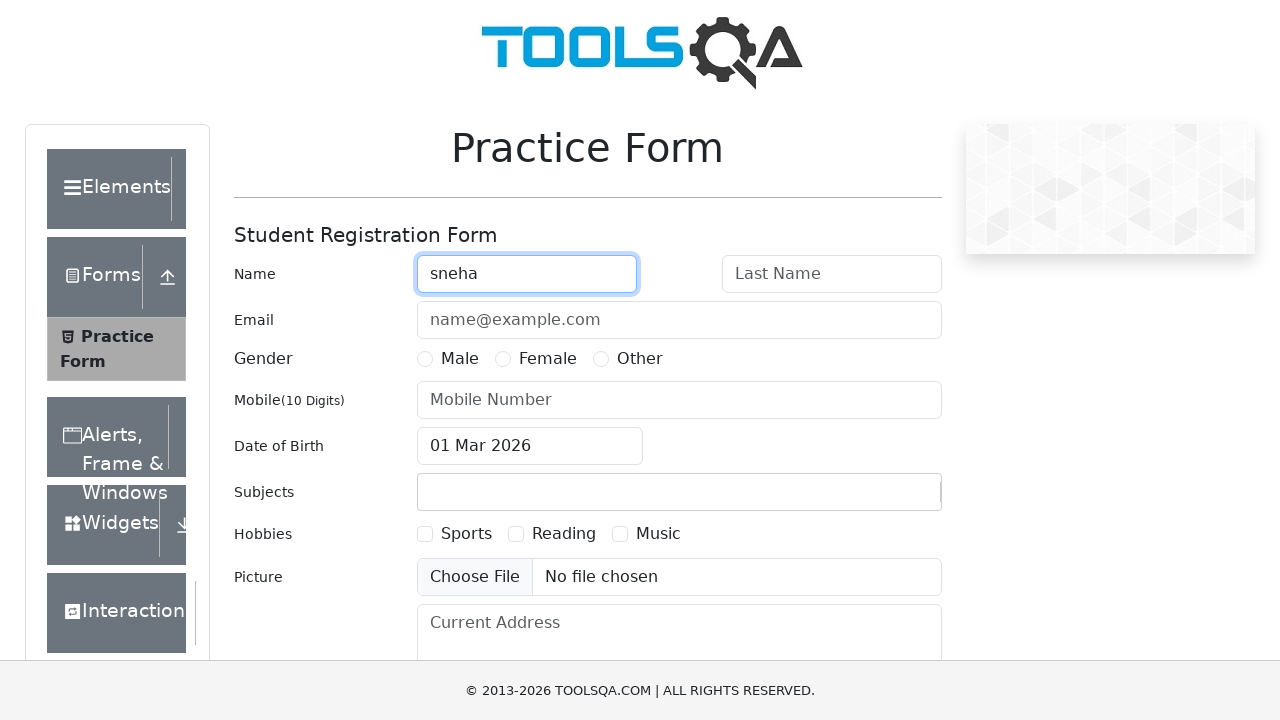

Filled last name with 'verma' on #lastName
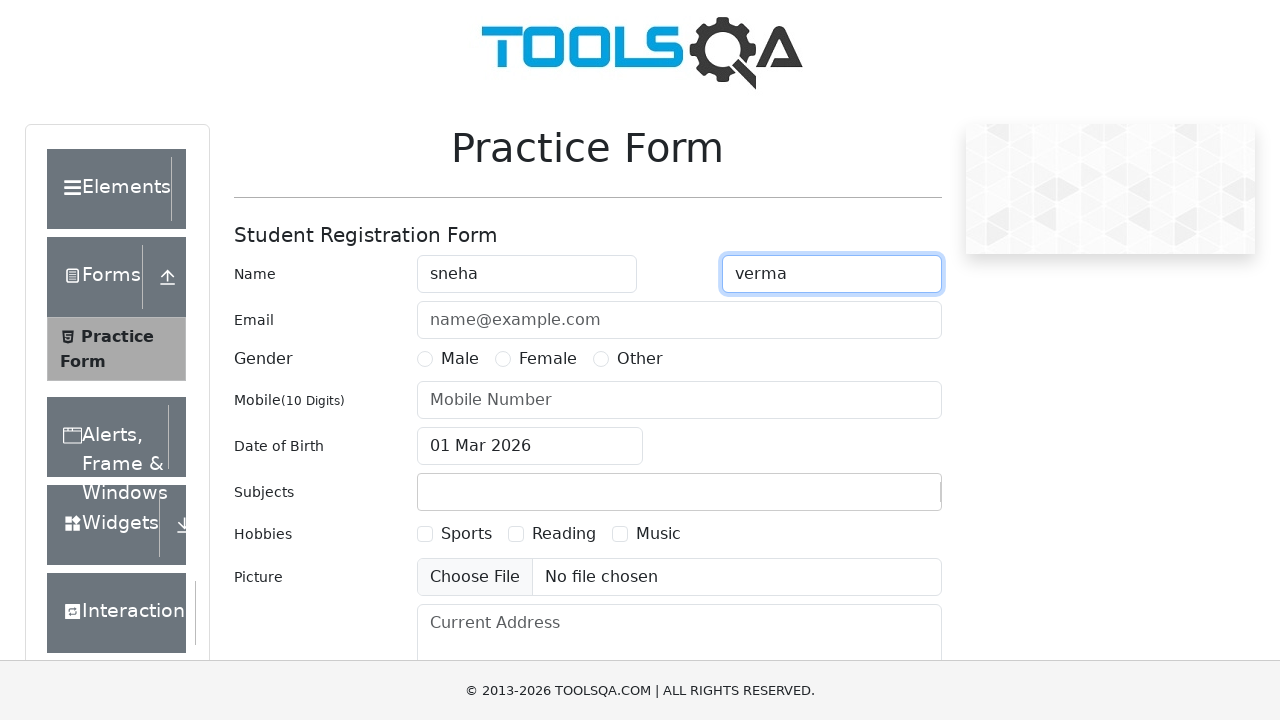

Filled email with 'lsneha@yahoo.com' on #userEmail
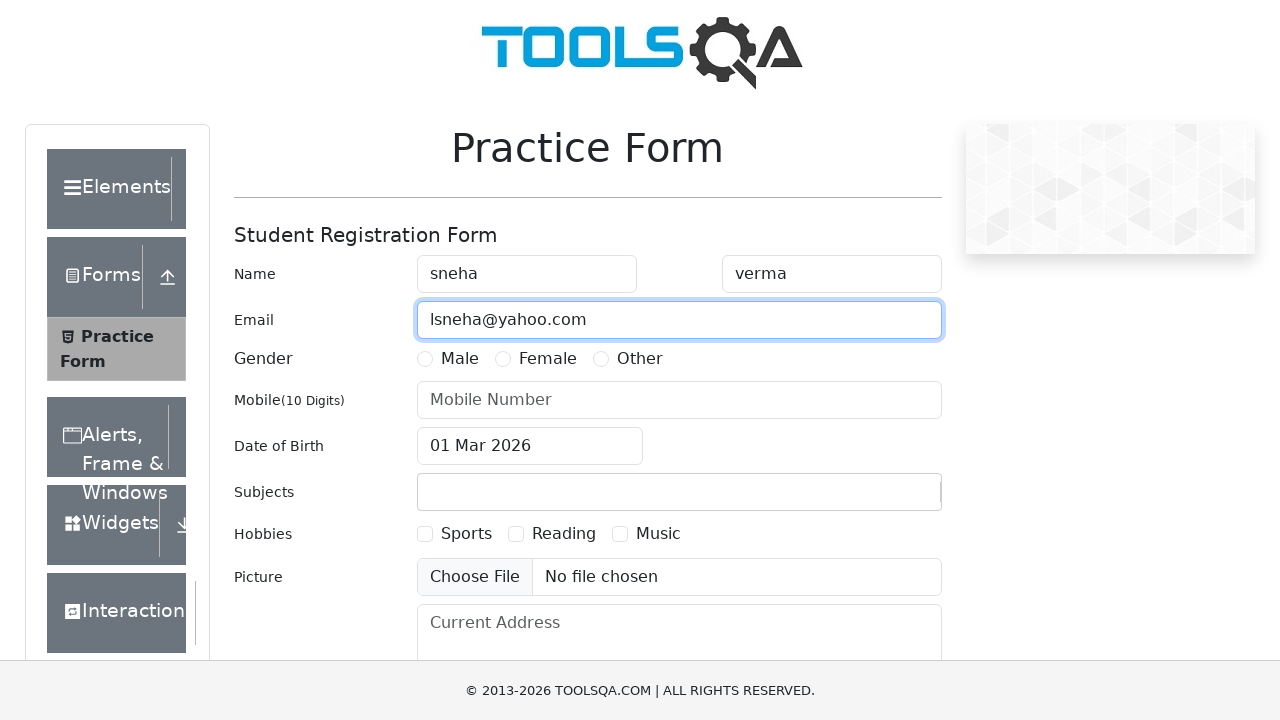

Selected Female gender option at (548, 359) on label[for='gender-radio-2']
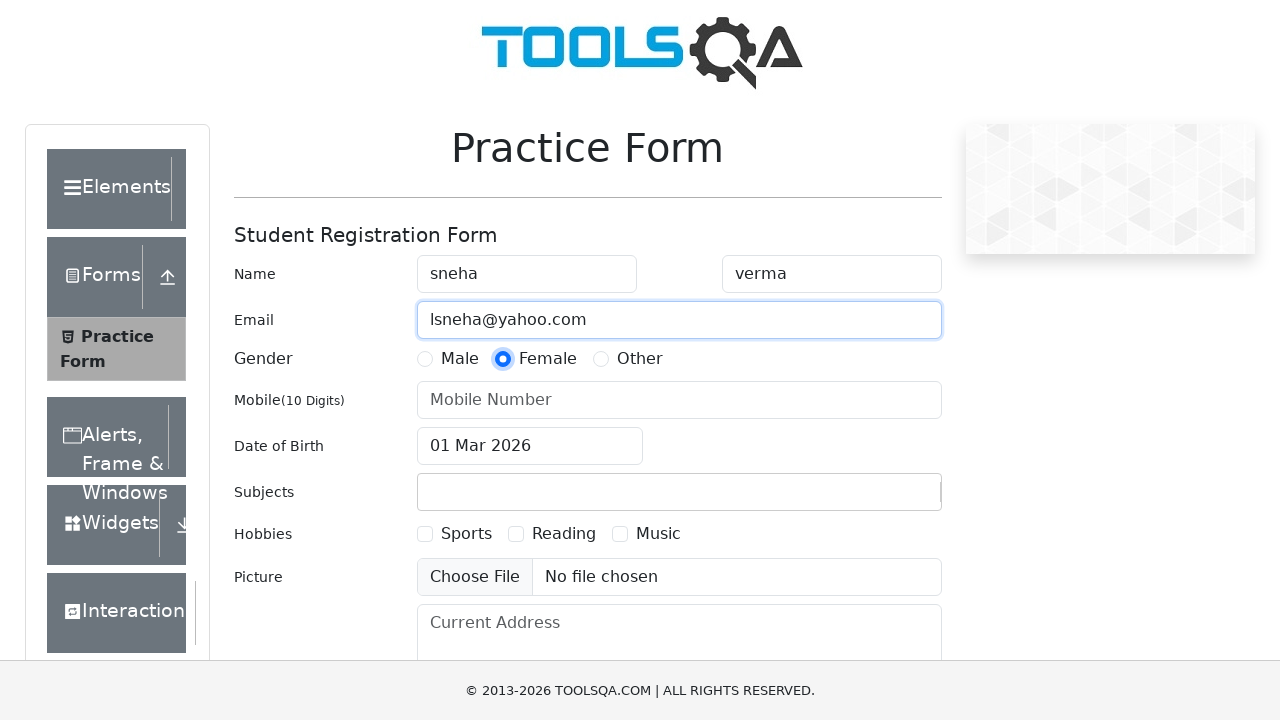

Filled mobile number with '8600181545' on #userNumber
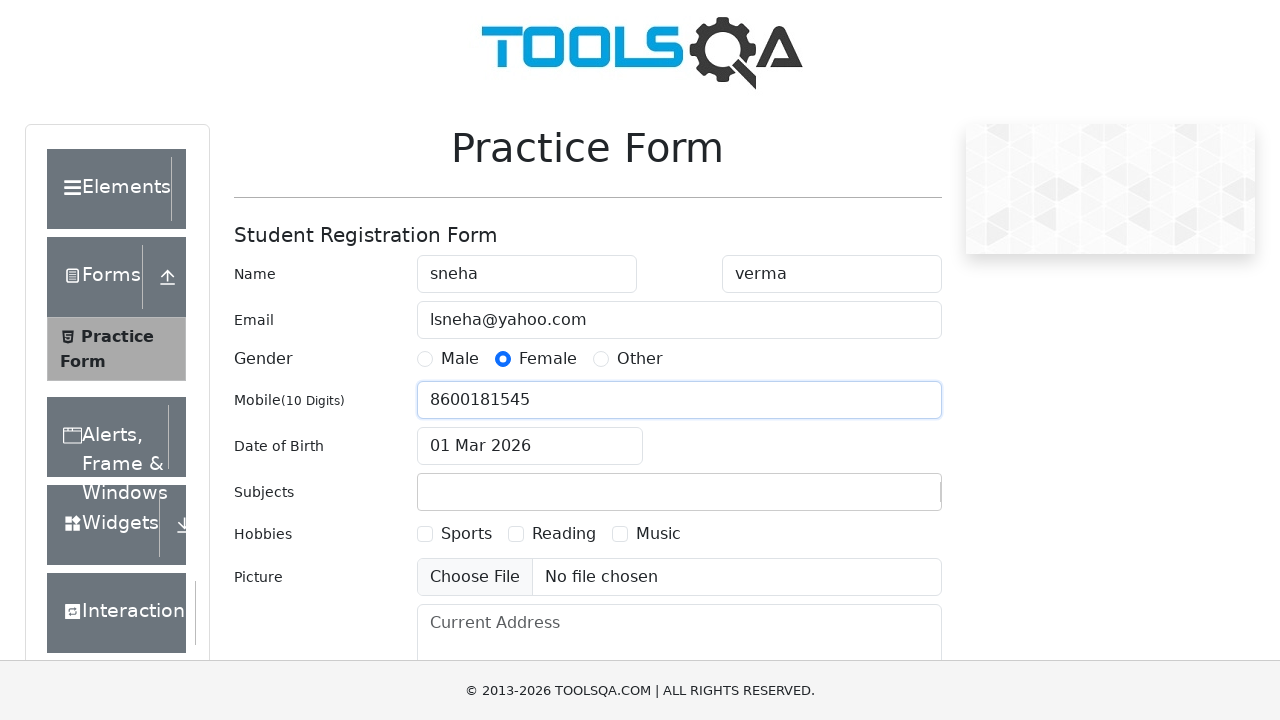

Selected Sports hobby checkbox at (466, 534) on label[for='hobbies-checkbox-1']
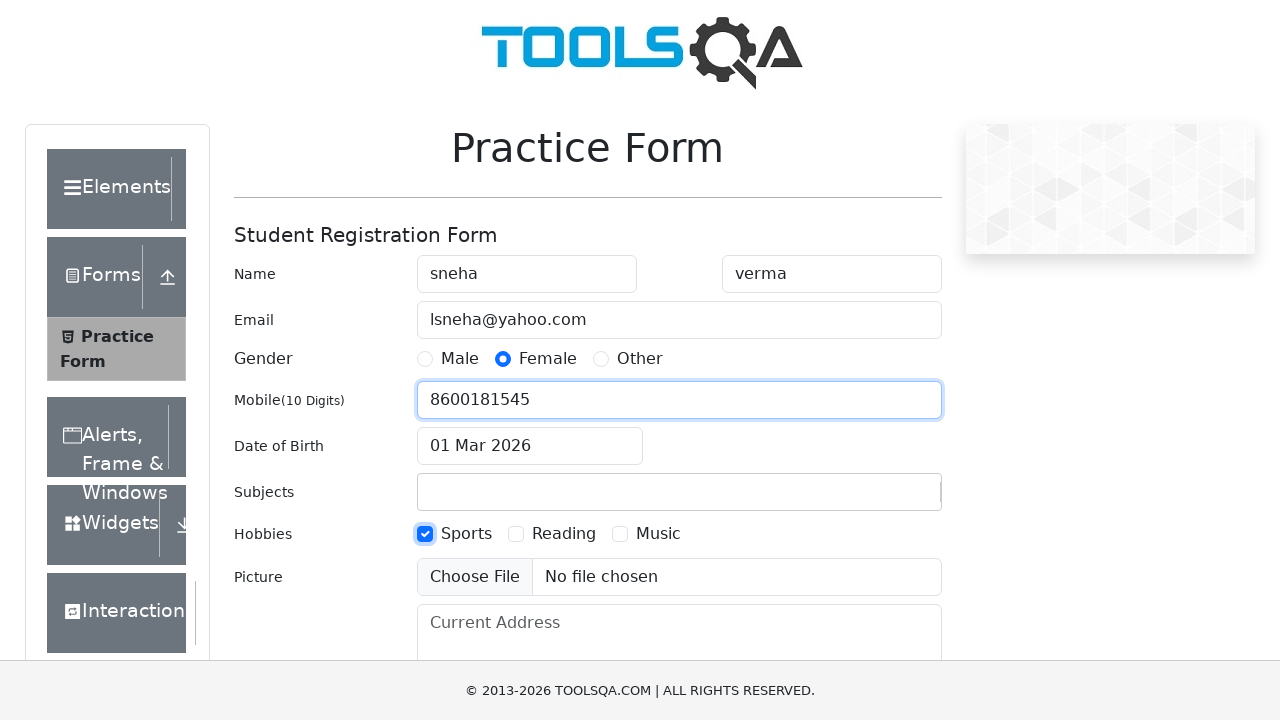

Filled current address with 'Venkatesh Imspf,Pune' on #currentAddress
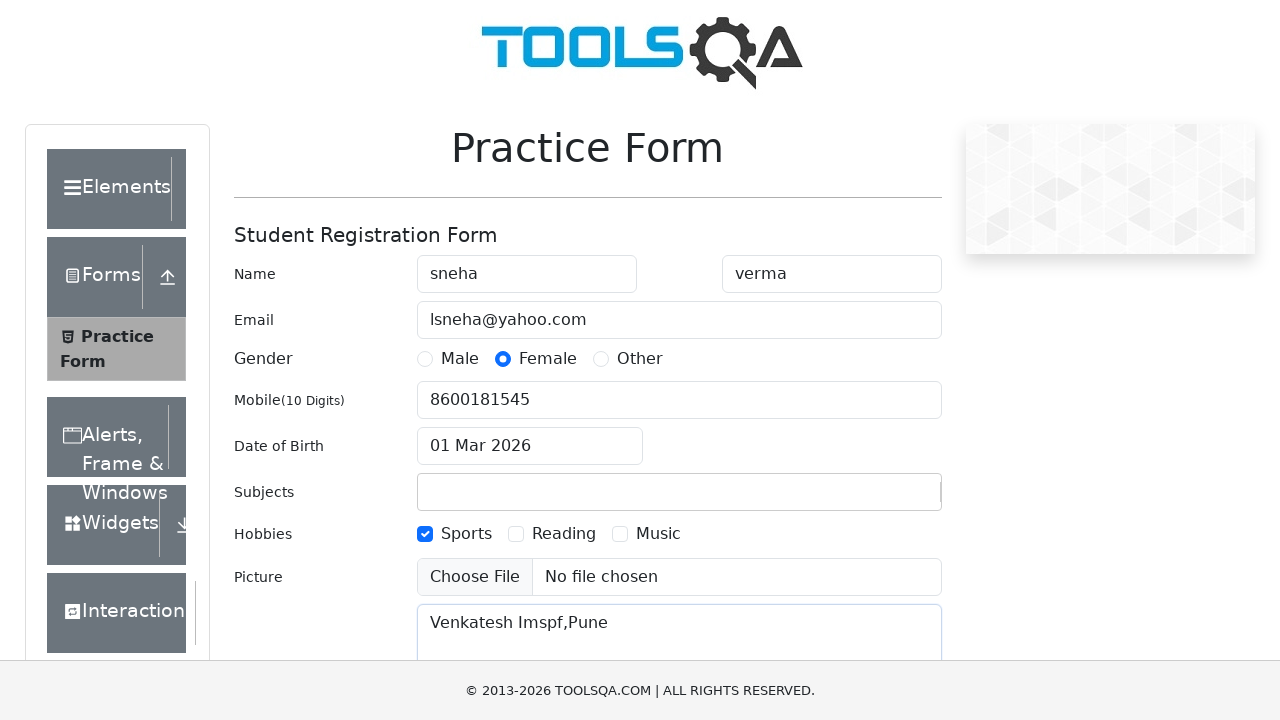

Scrolled submit button into view
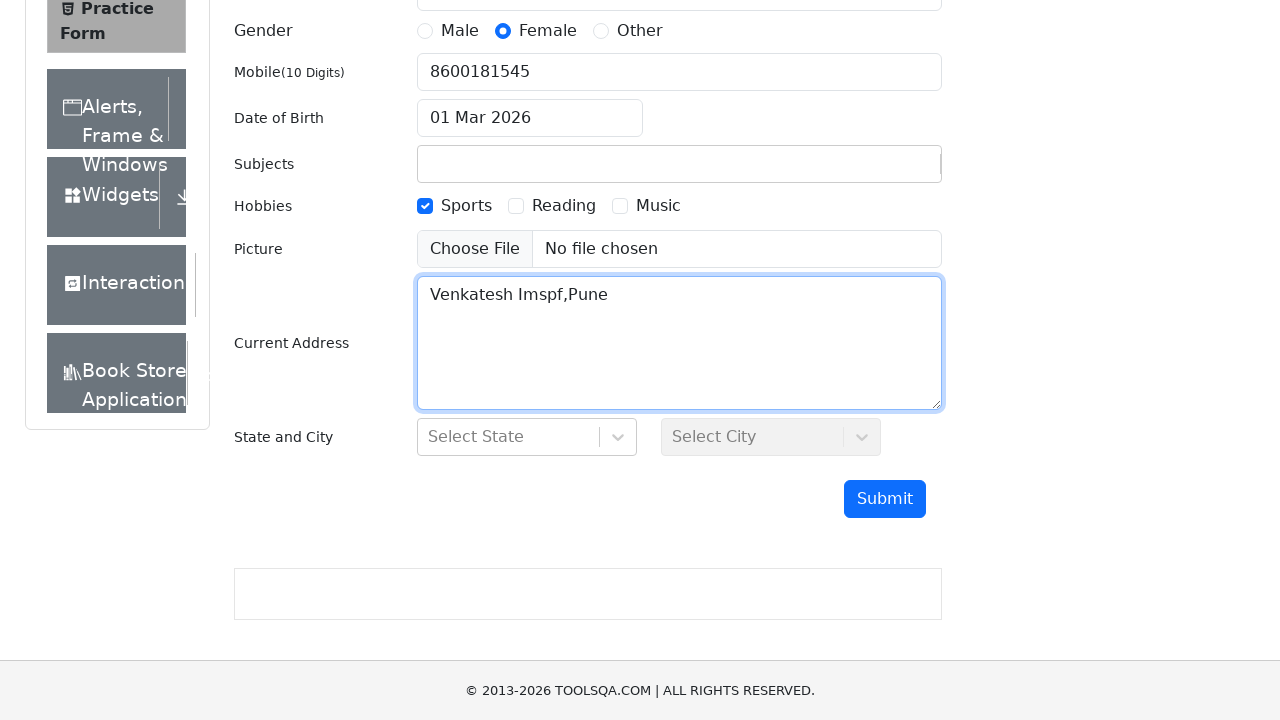

Clicked submit button to submit the practice form at (885, 499) on #submit
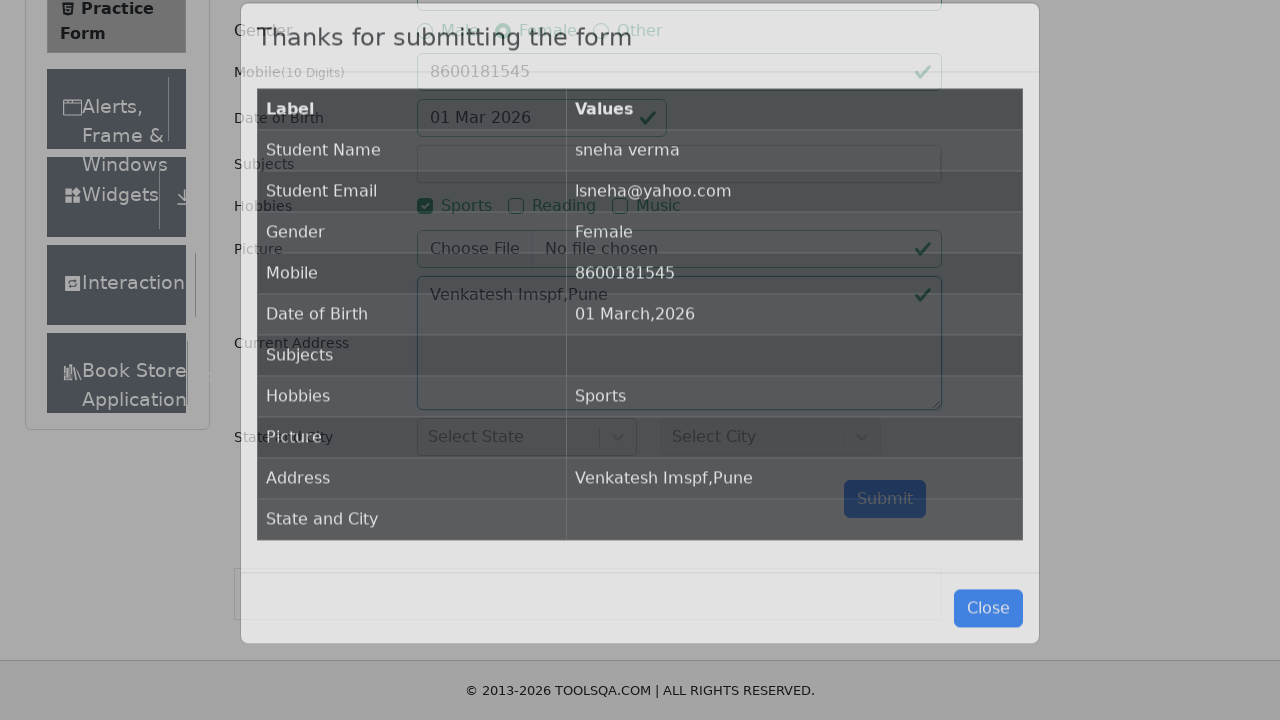

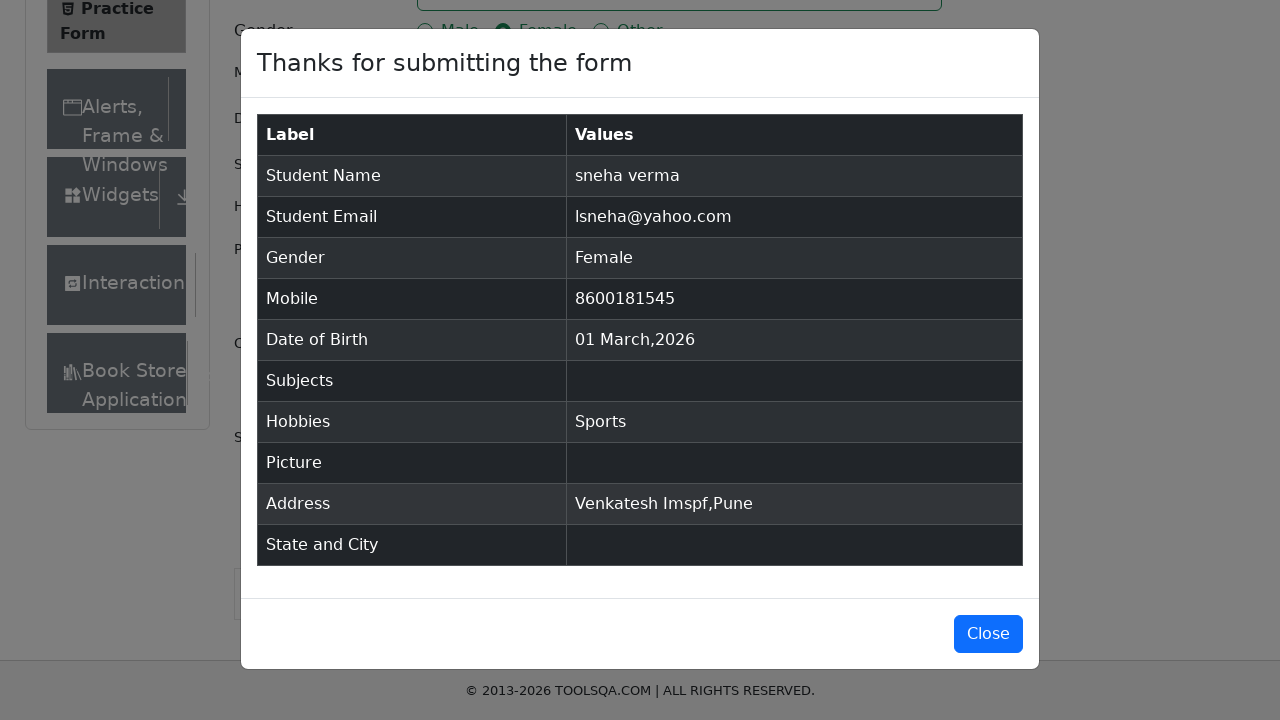